Tests autocomplete functionality by typing partial text and navigating through suggestions using arrow keys to find a specific option containing "Kingdom"

Starting URL: https://www.rahulshettyacademy.com/AutomationPractice/

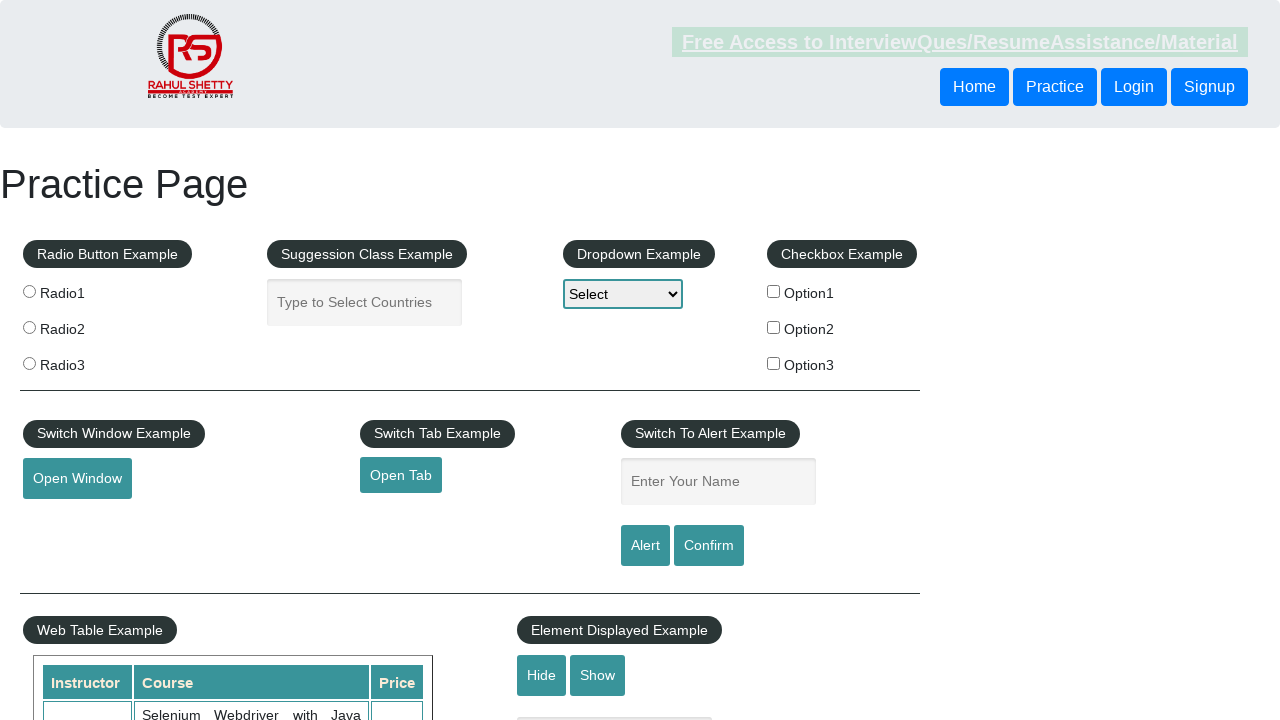

Clicked on autocomplete field at (365, 302) on #autocomplete
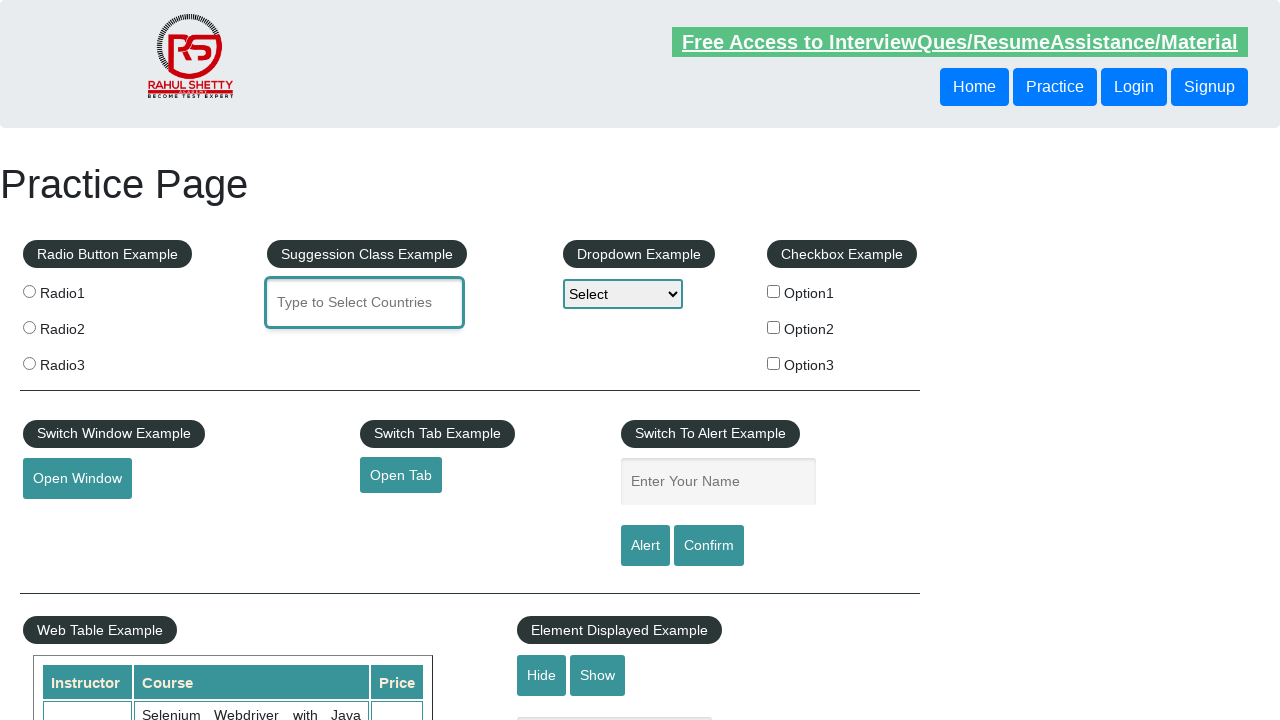

Typed 'uni' into autocomplete field on #autocomplete
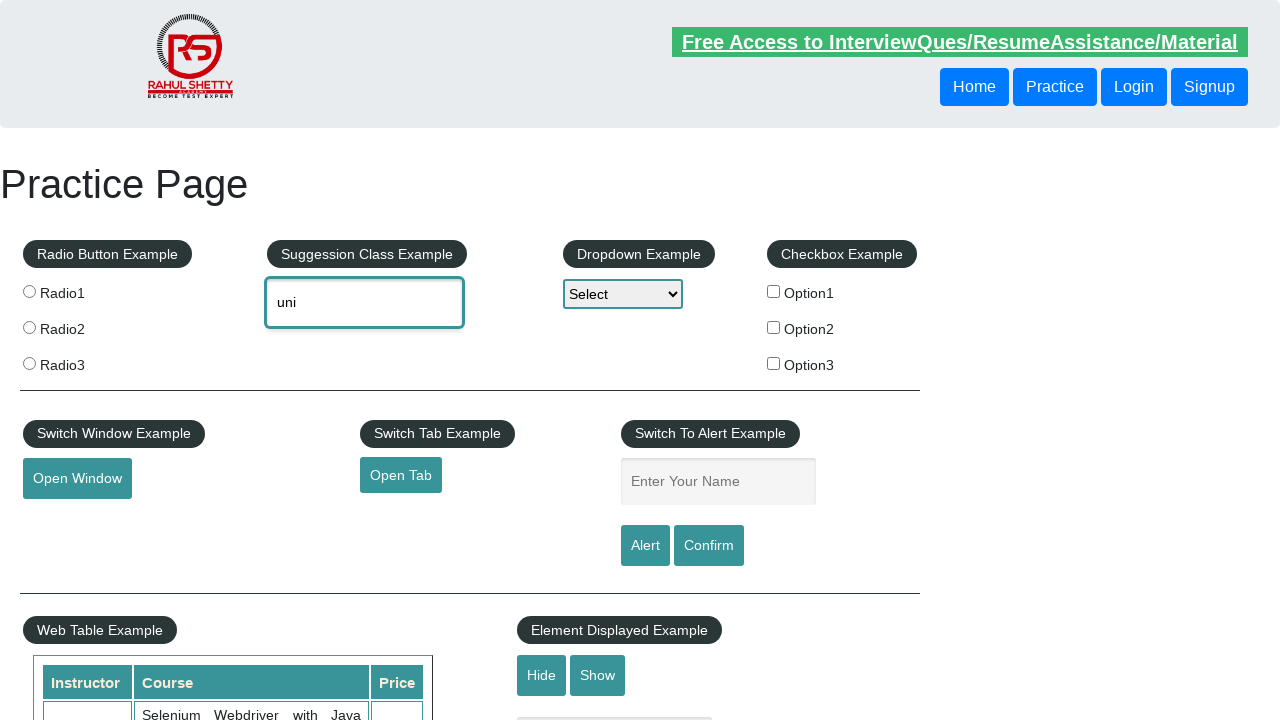

Pressed ArrowDown to navigate through autocomplete options (iteration 1) on #autocomplete
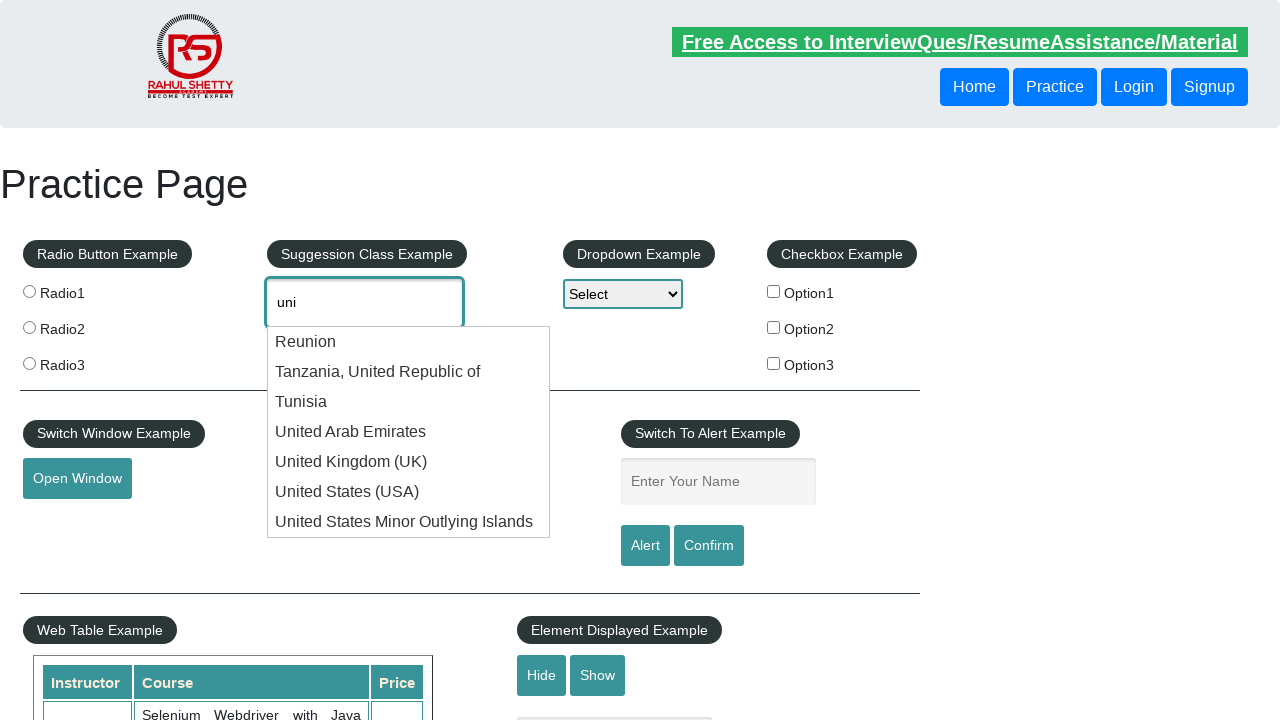

Retrieved current autocomplete value: 'uni'
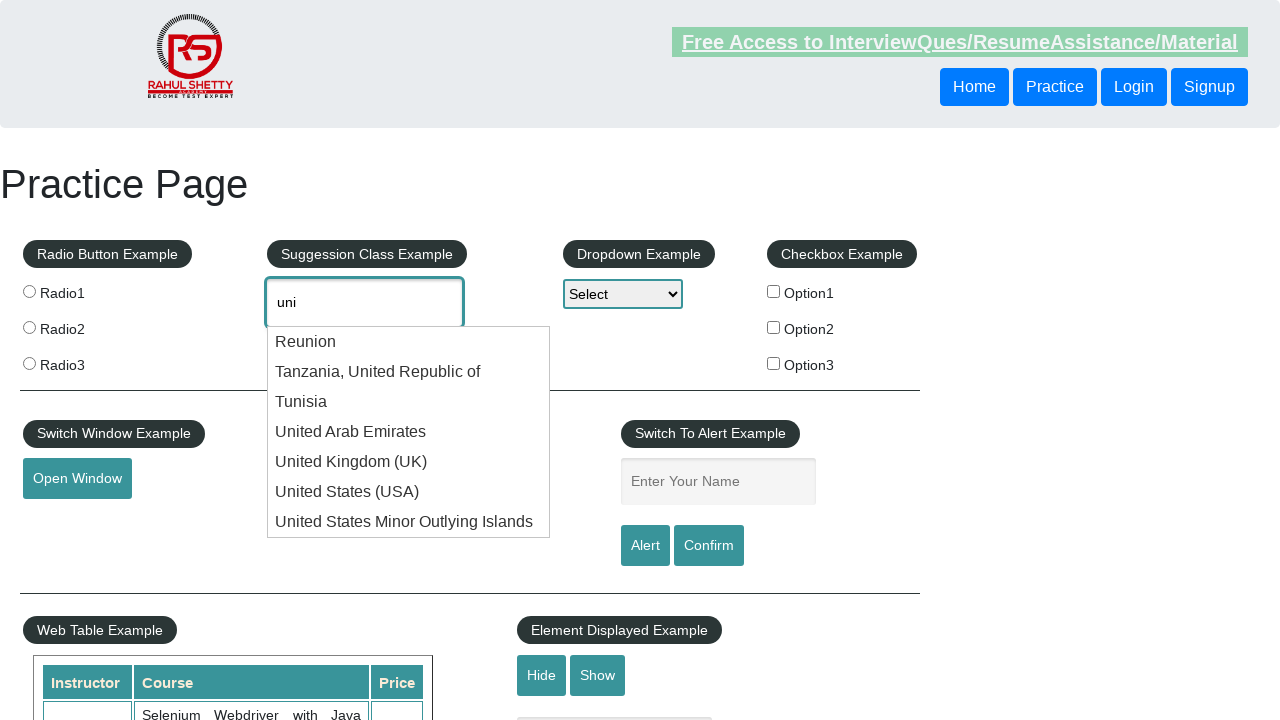

Waited 1 second before next keypress
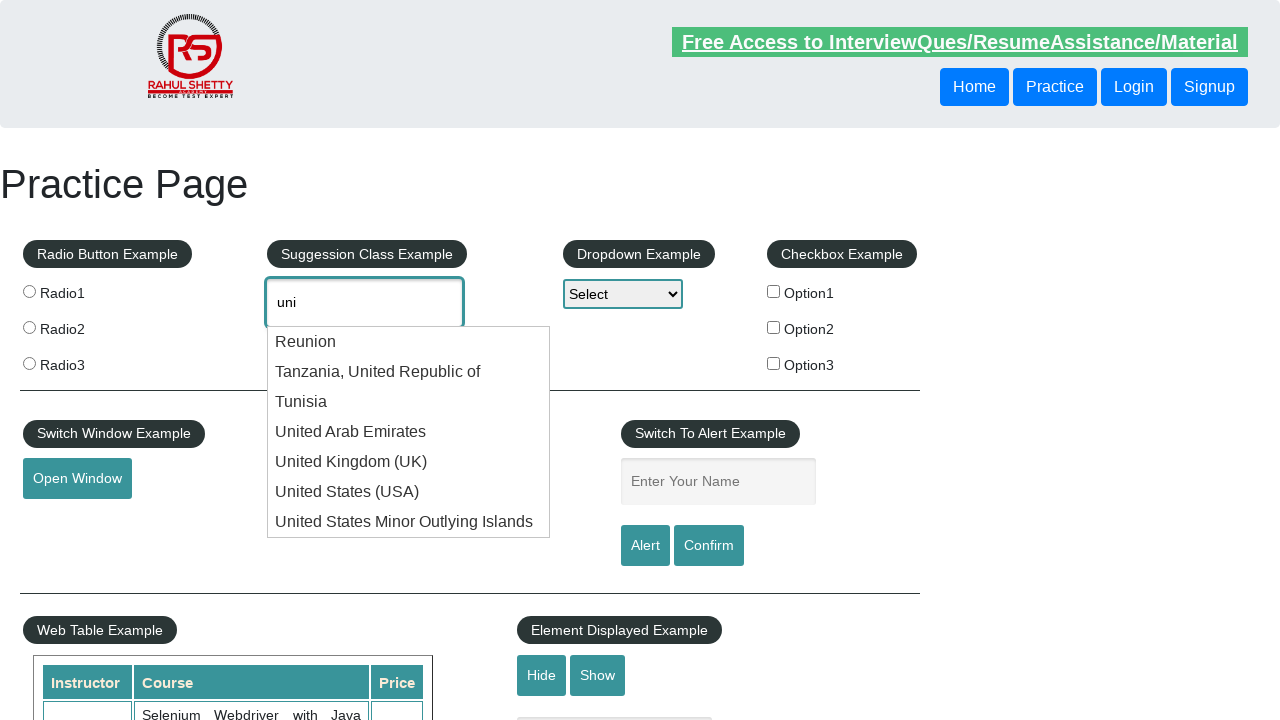

Pressed ArrowDown to navigate through autocomplete options (iteration 2) on #autocomplete
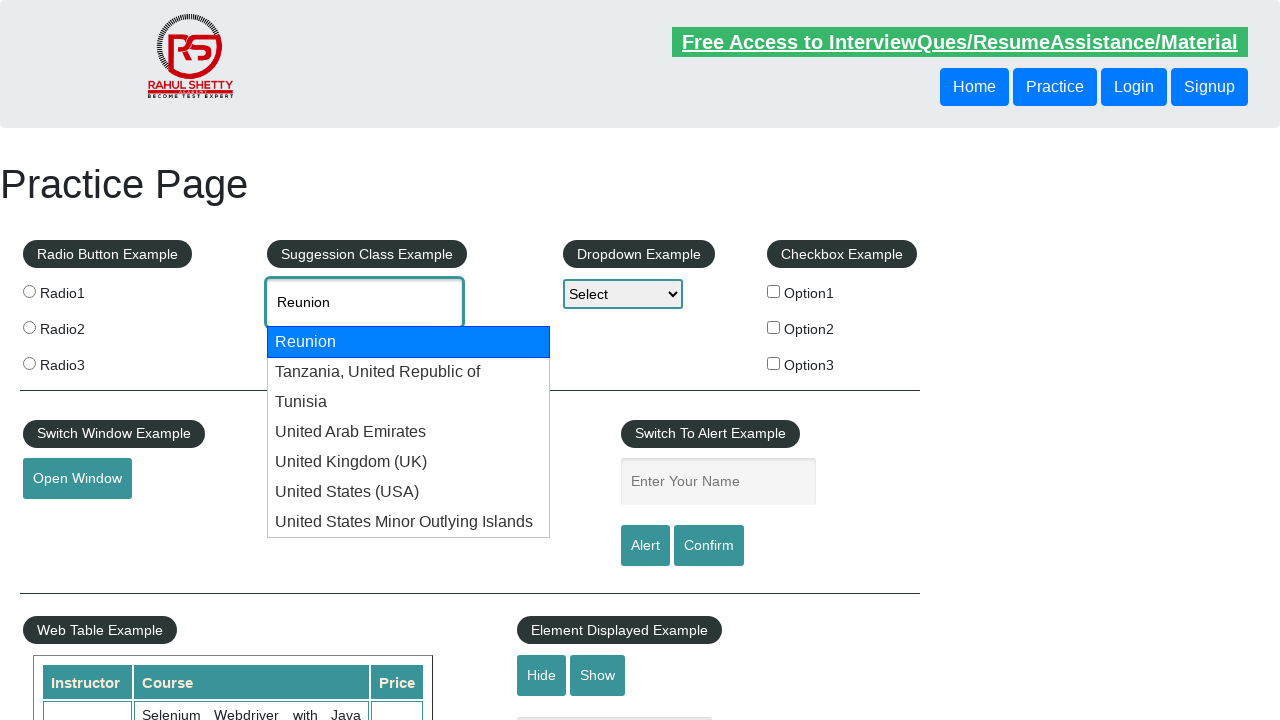

Retrieved current autocomplete value: 'Reunion'
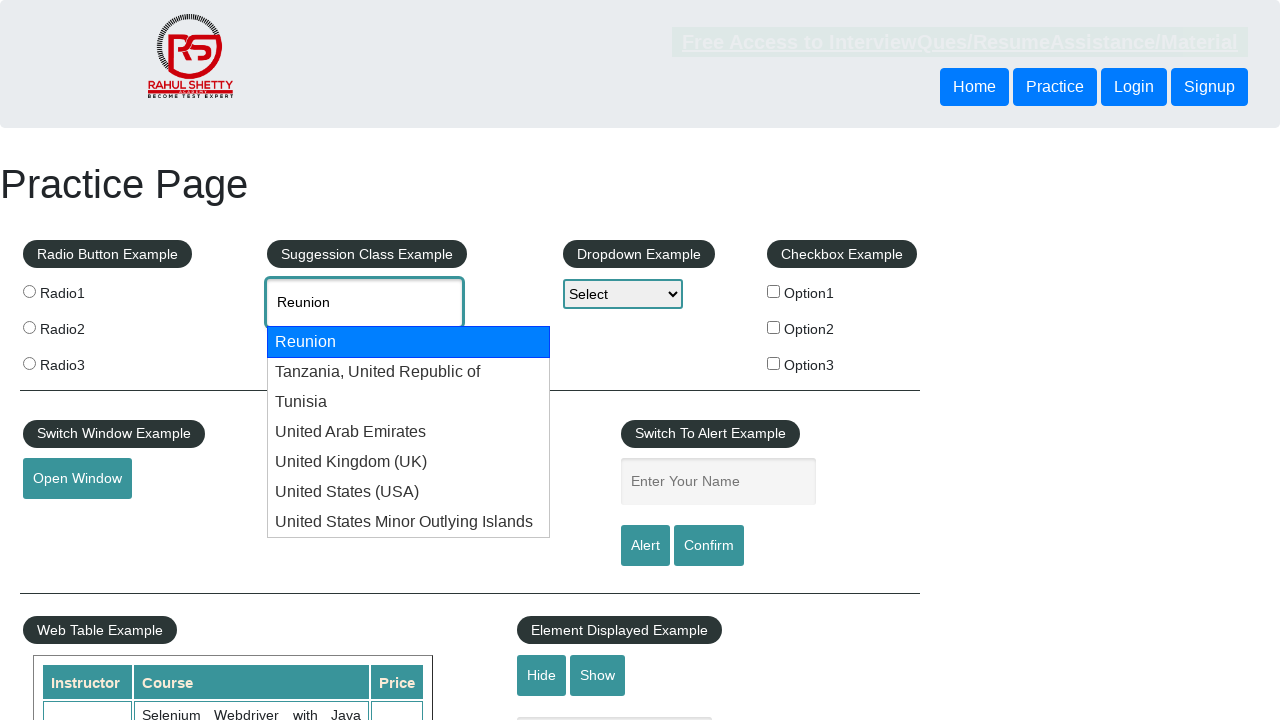

Waited 1 second before next keypress
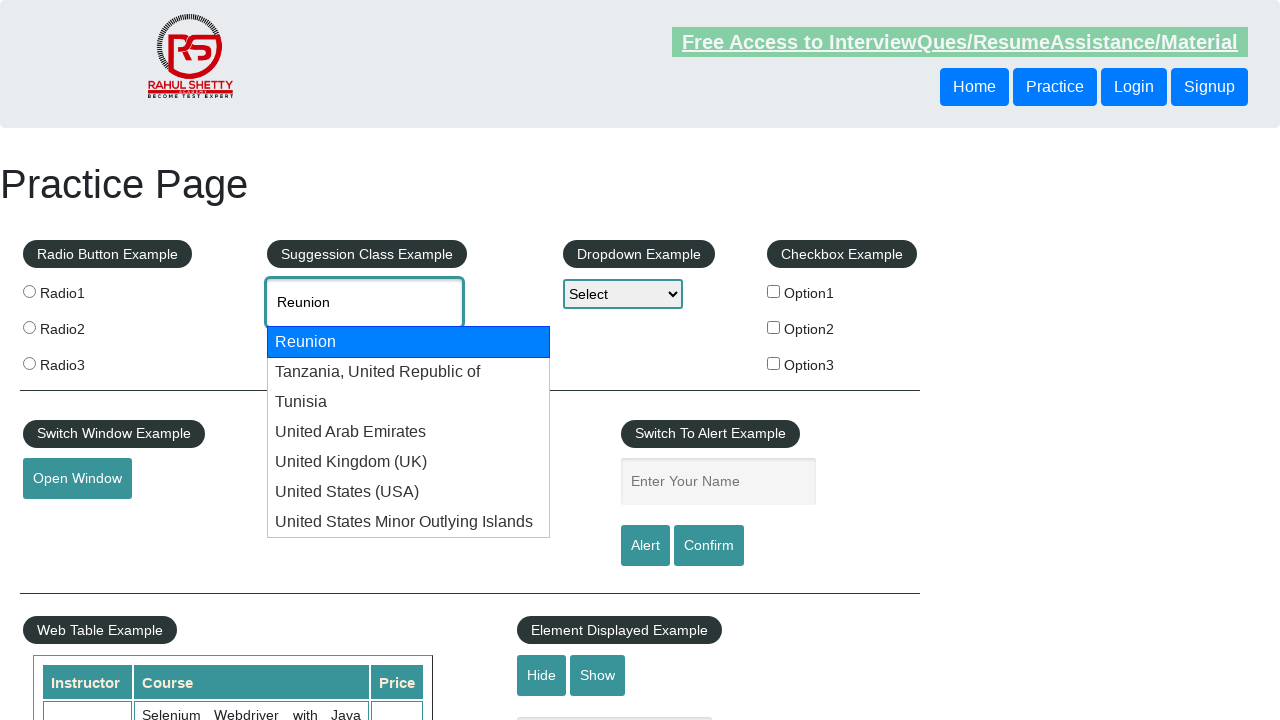

Pressed ArrowDown to navigate through autocomplete options (iteration 3) on #autocomplete
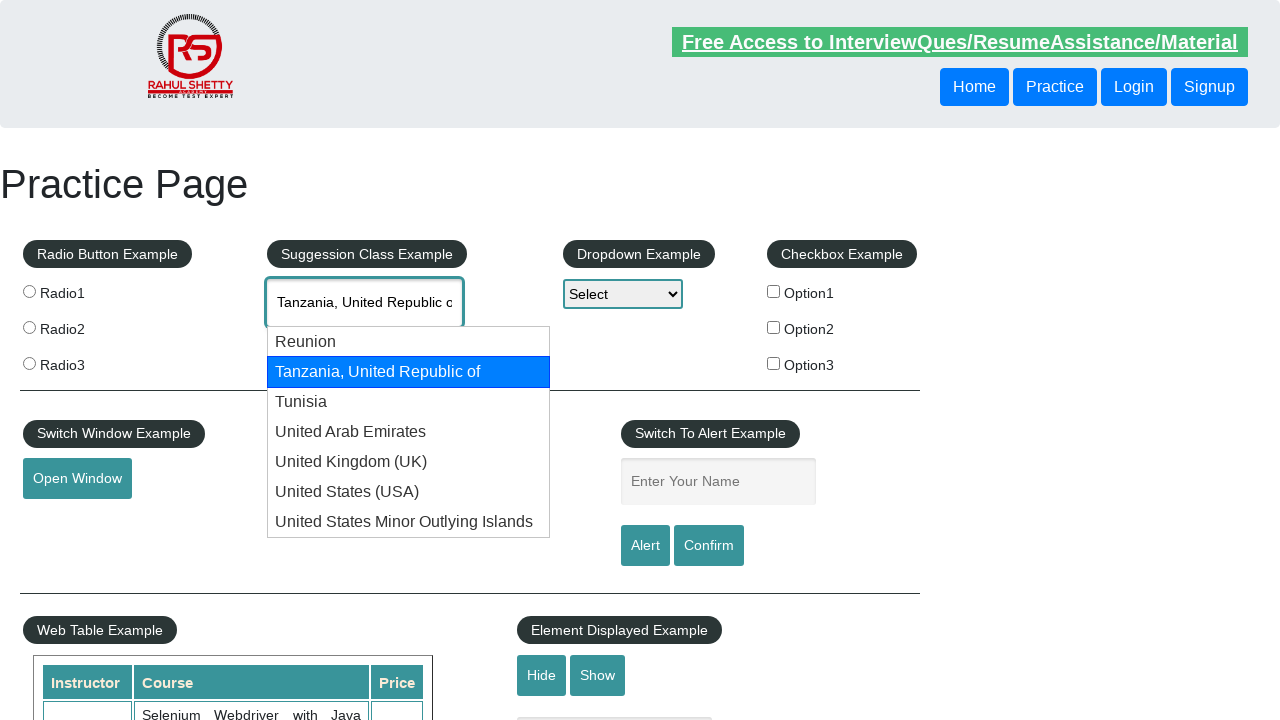

Retrieved current autocomplete value: 'Tanzania, United Republic of'
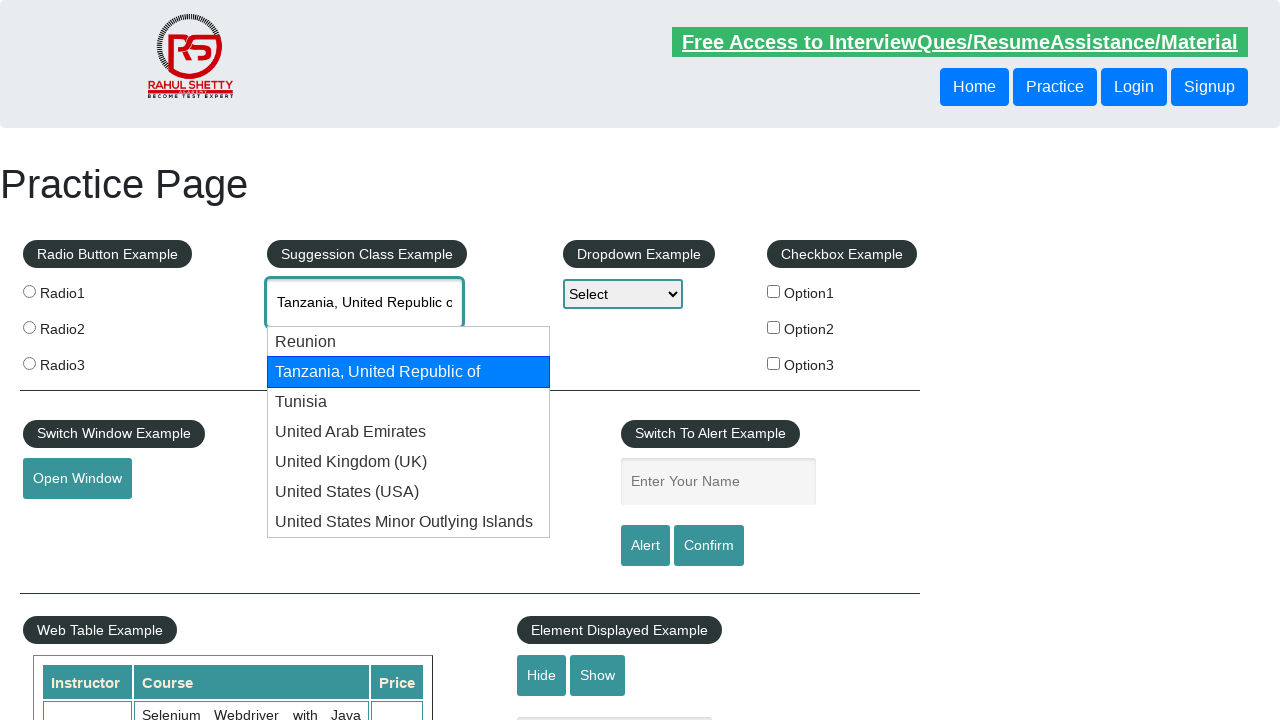

Waited 1 second before next keypress
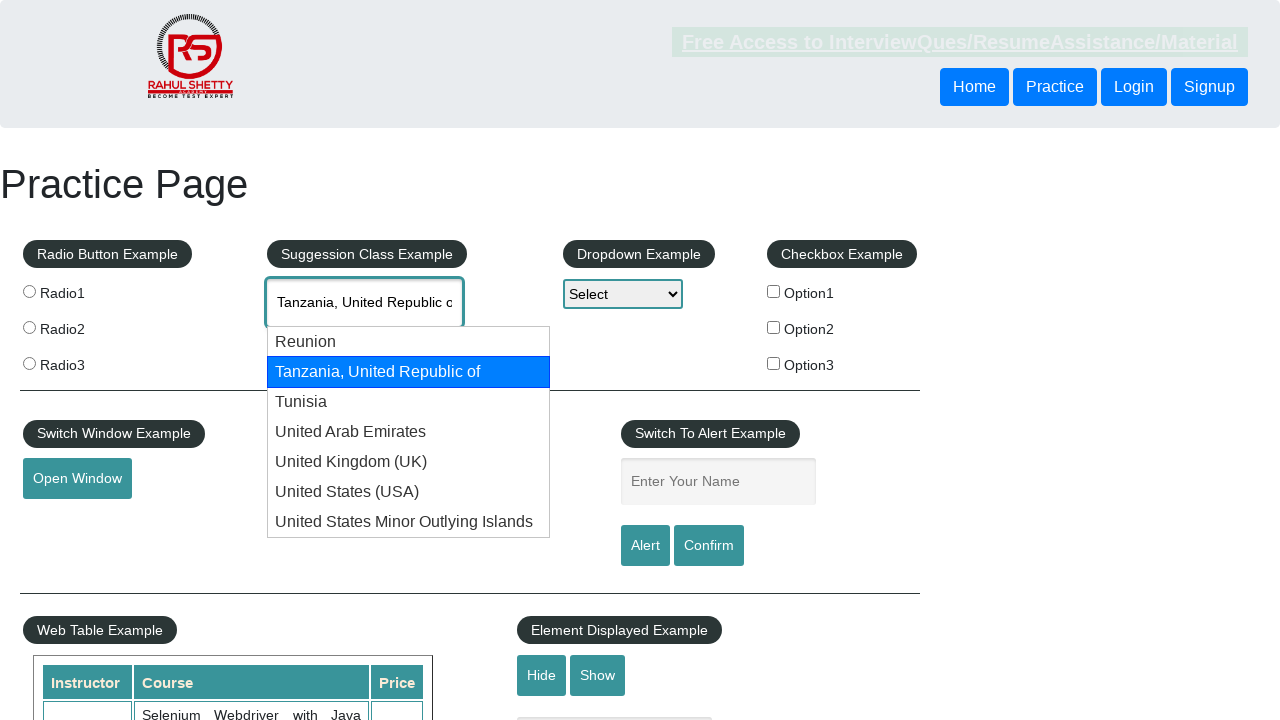

Pressed ArrowDown to navigate through autocomplete options (iteration 4) on #autocomplete
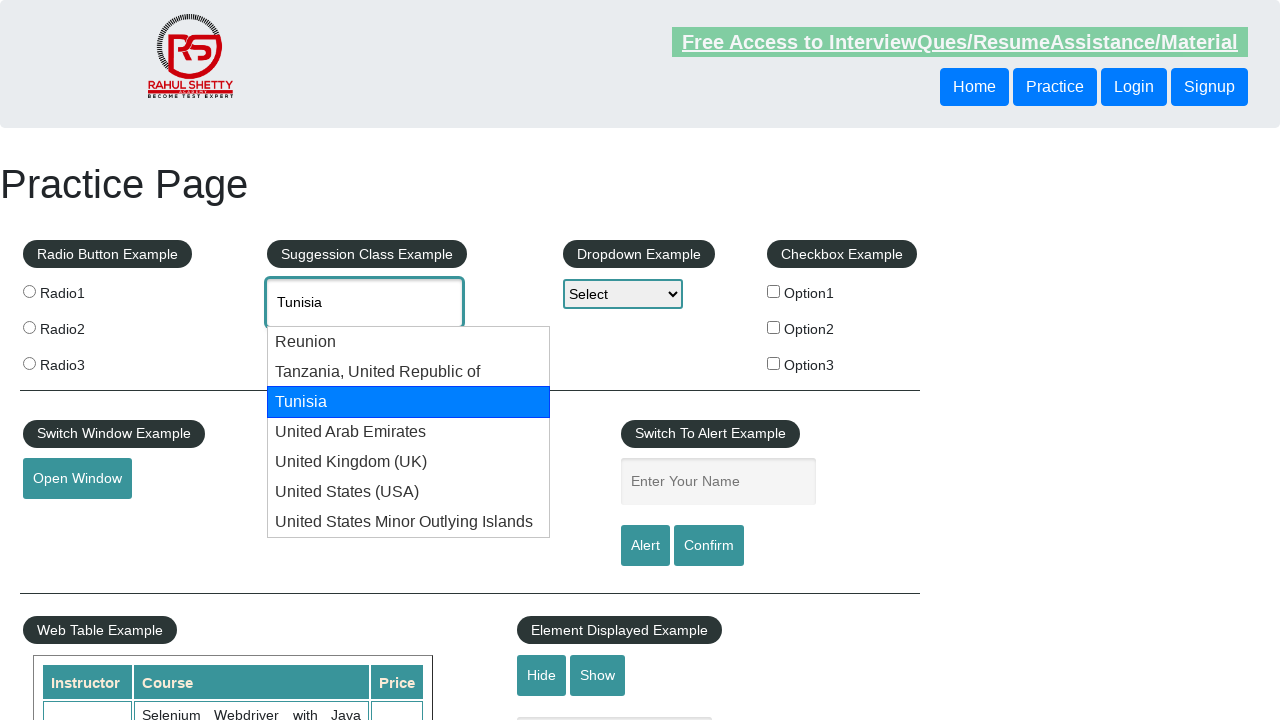

Retrieved current autocomplete value: 'Tunisia'
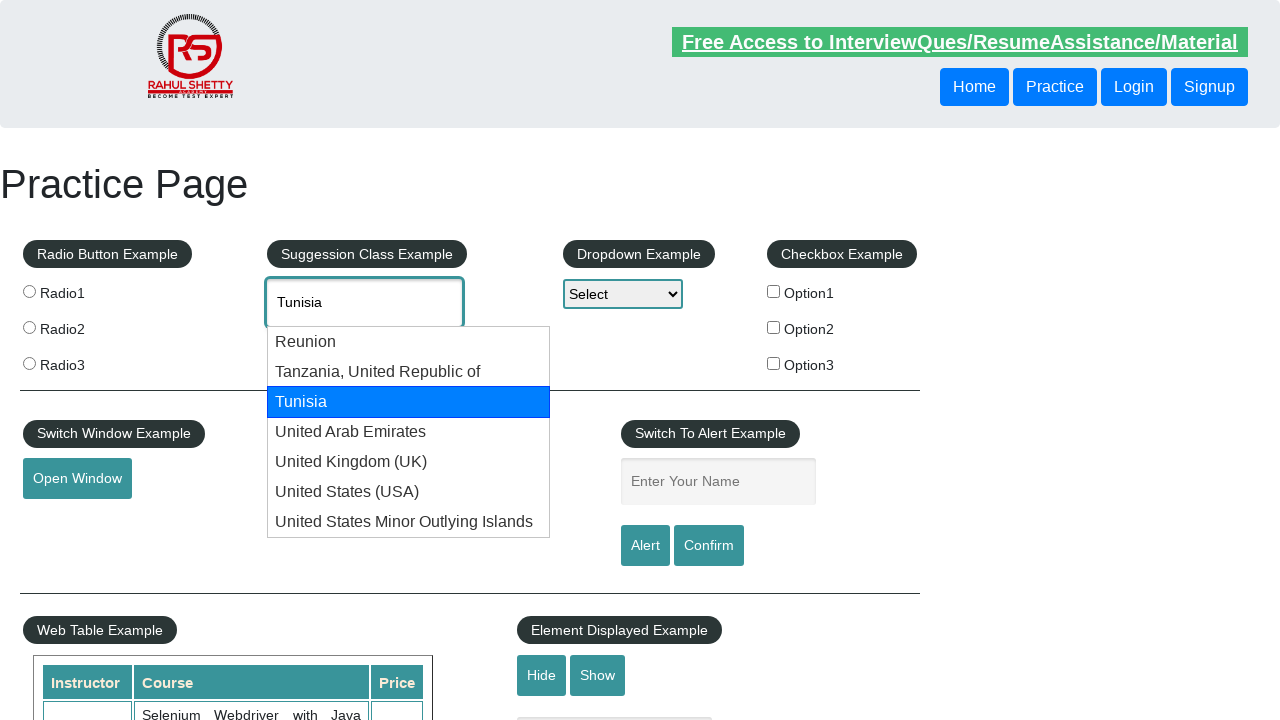

Waited 1 second before next keypress
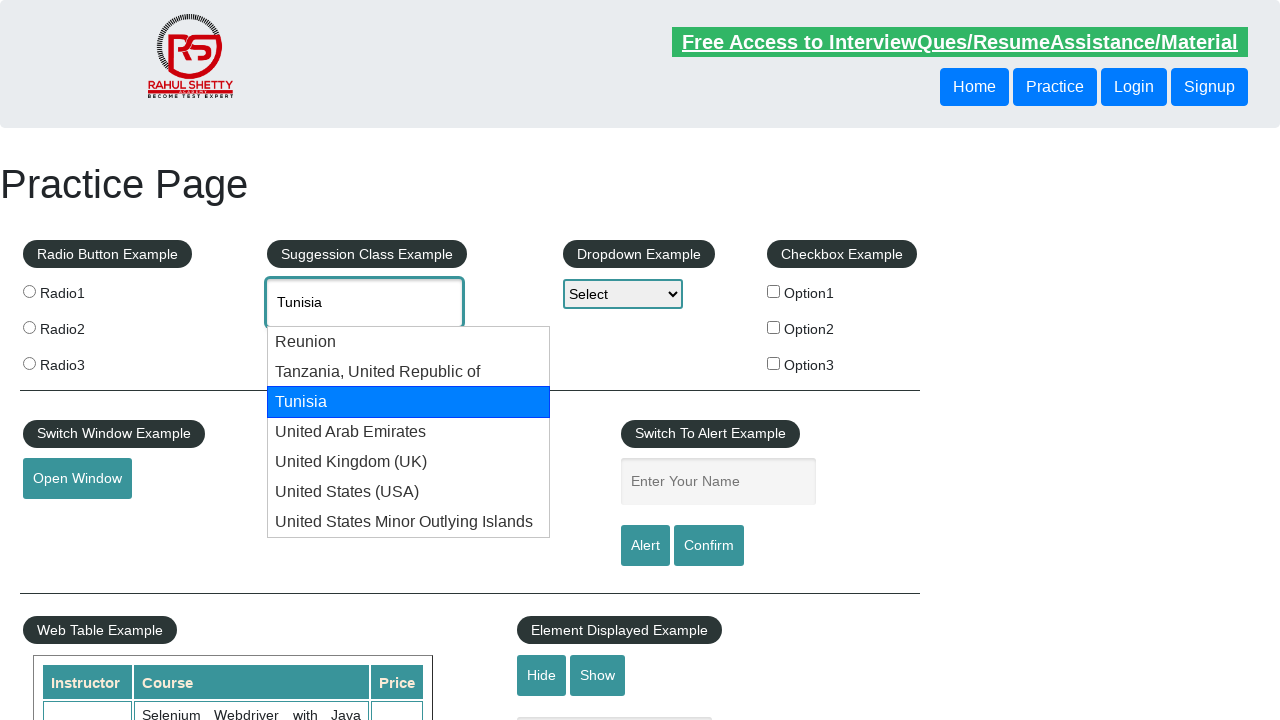

Pressed ArrowDown to navigate through autocomplete options (iteration 5) on #autocomplete
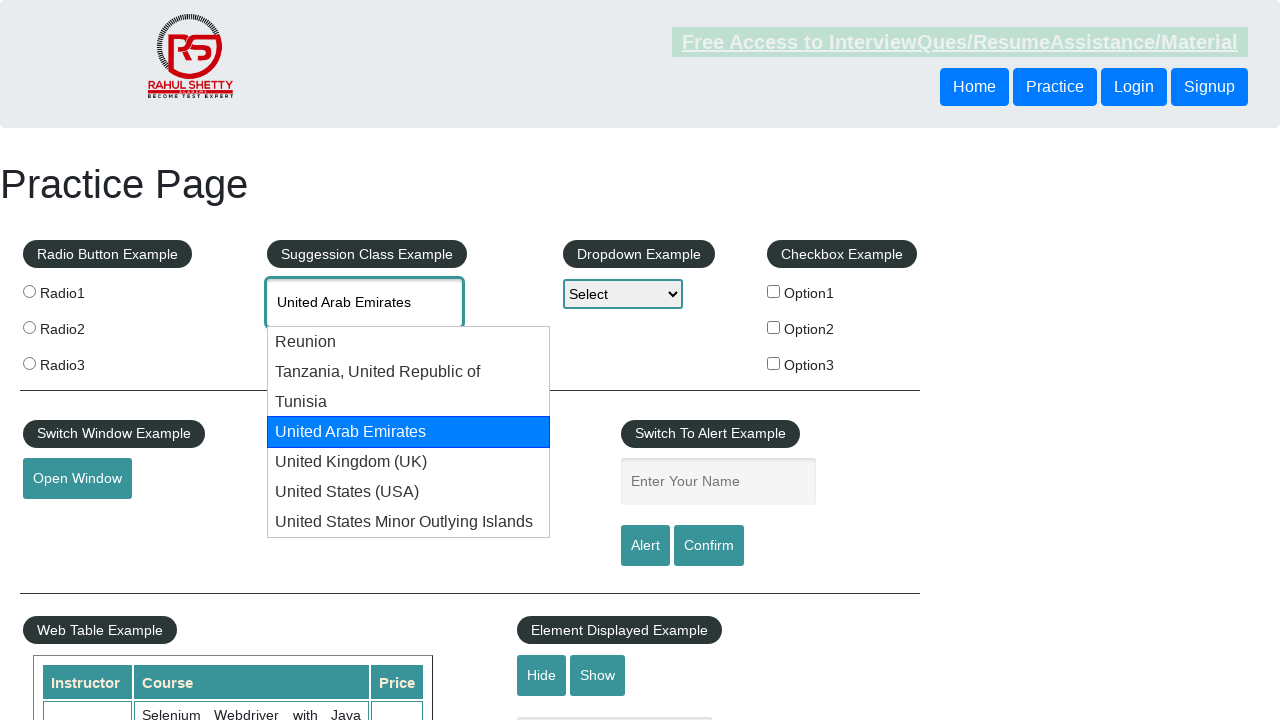

Retrieved current autocomplete value: 'United Arab Emirates'
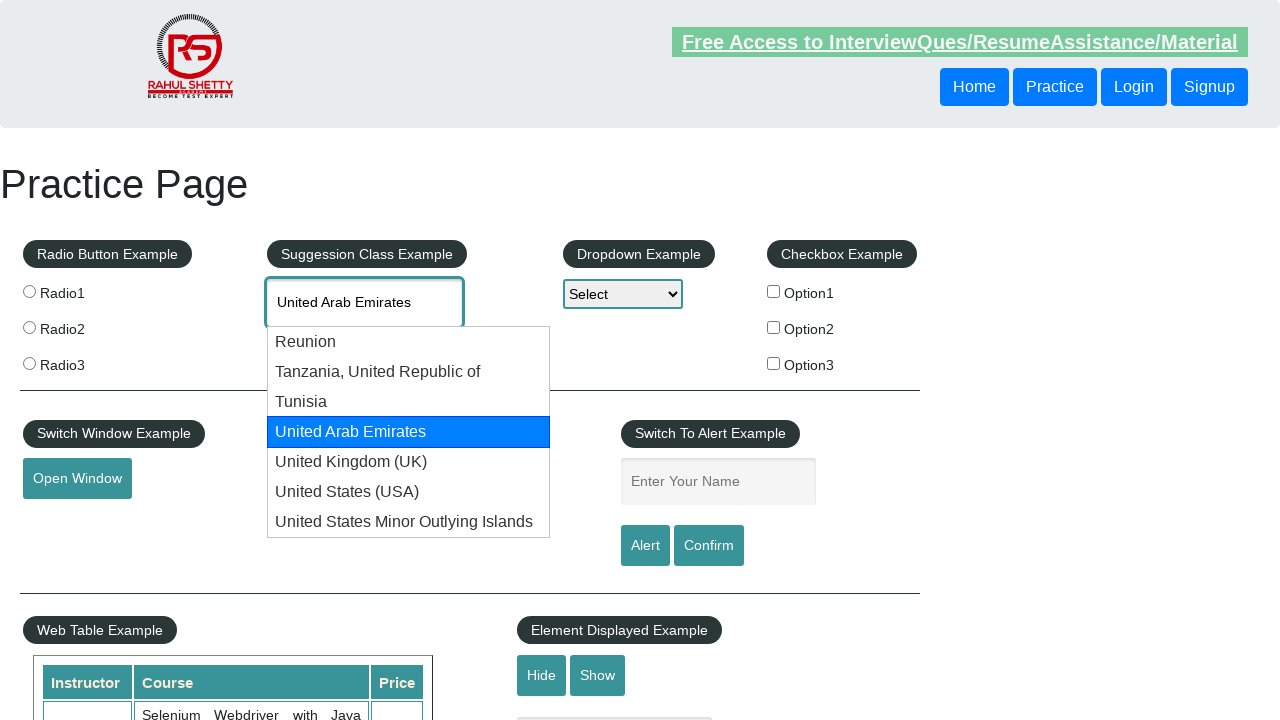

Waited 1 second before next keypress
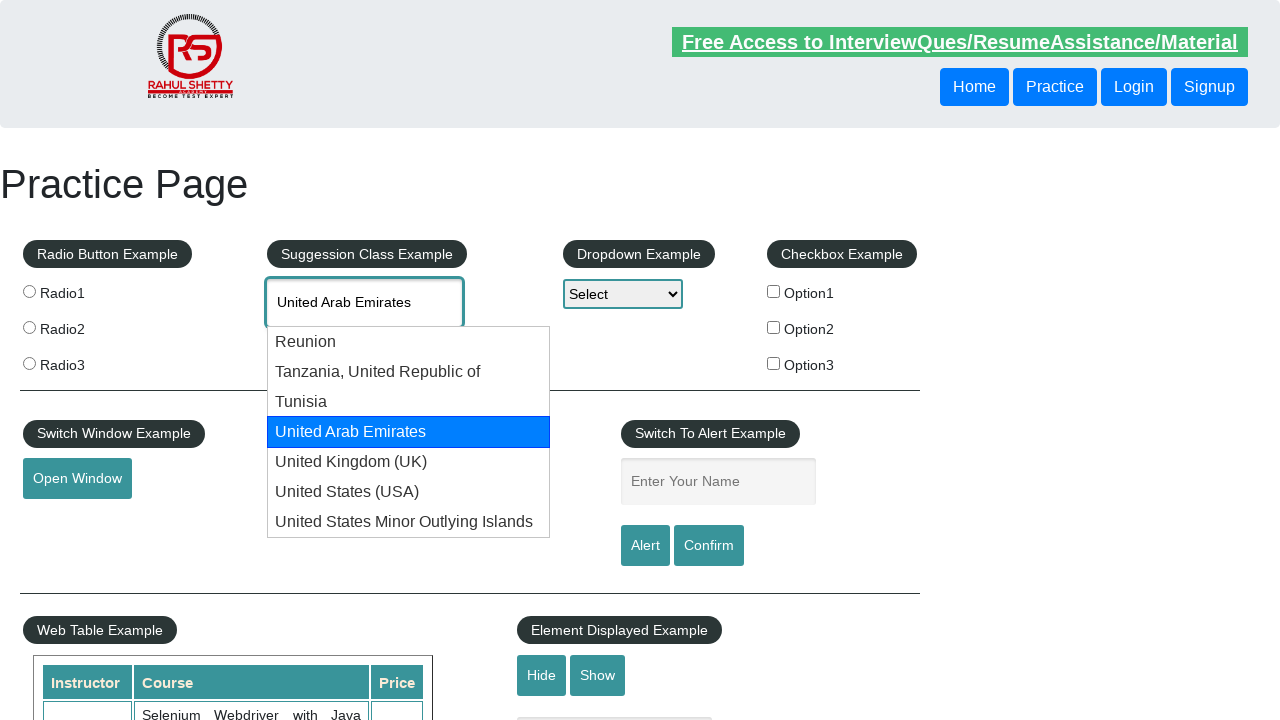

Pressed ArrowDown to navigate through autocomplete options (iteration 6) on #autocomplete
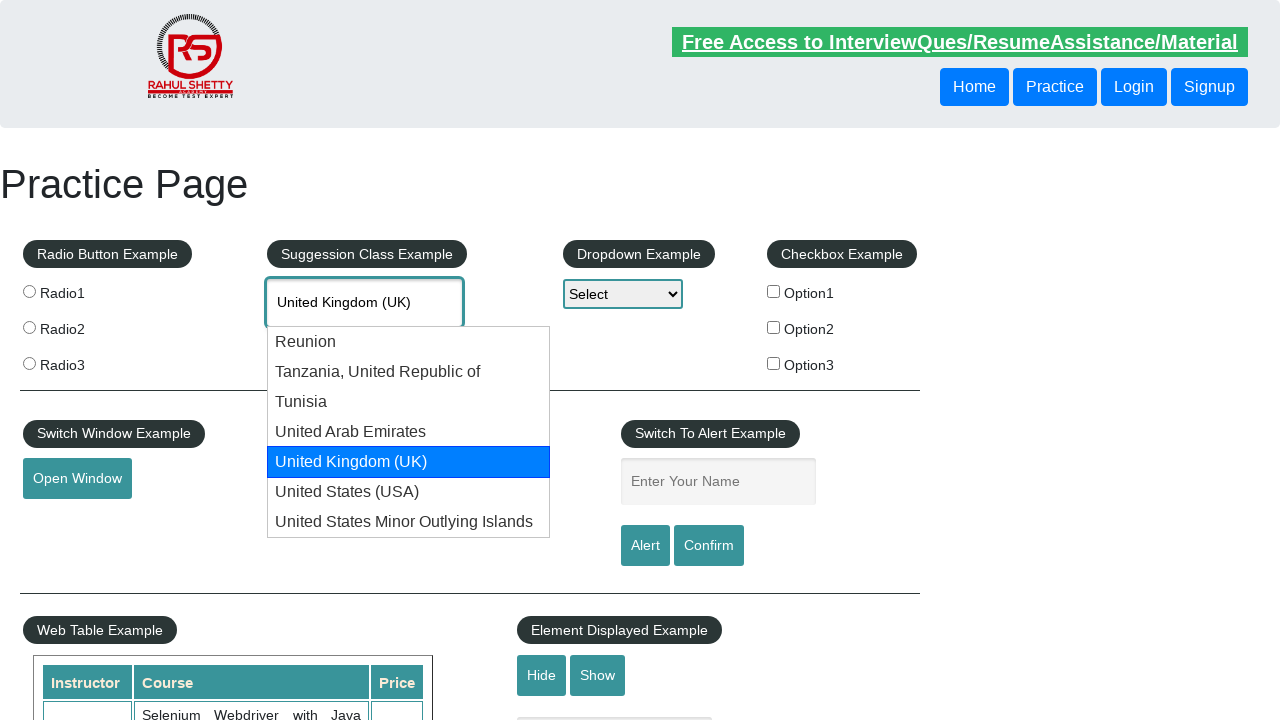

Retrieved current autocomplete value: 'United Kingdom (UK)'
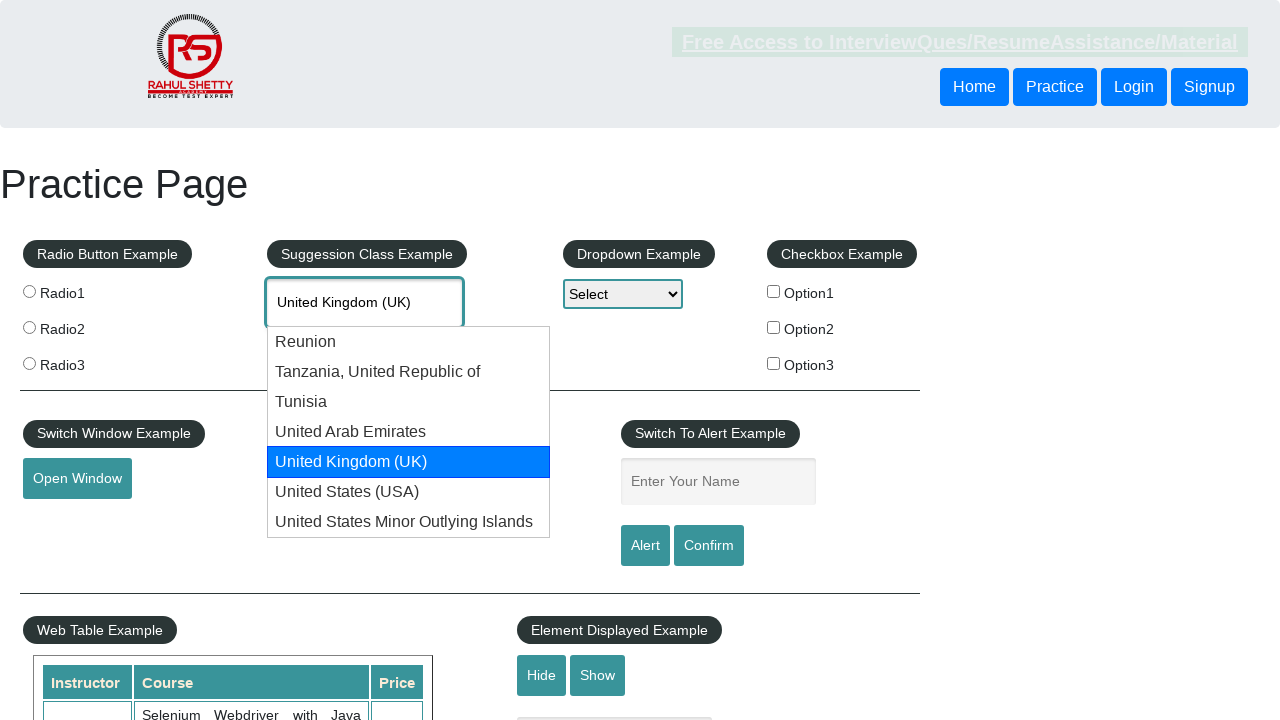

Found option containing 'Kingdom'
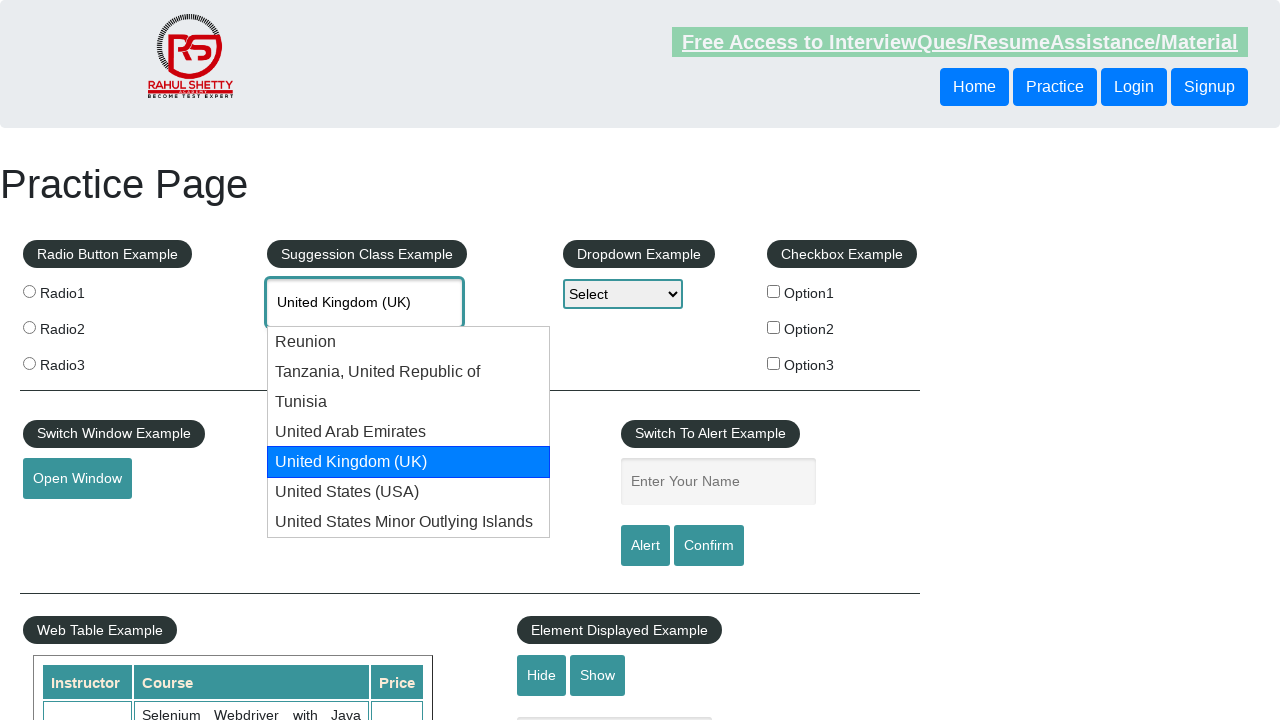

Verification: Element containing 'Kingdom' was found
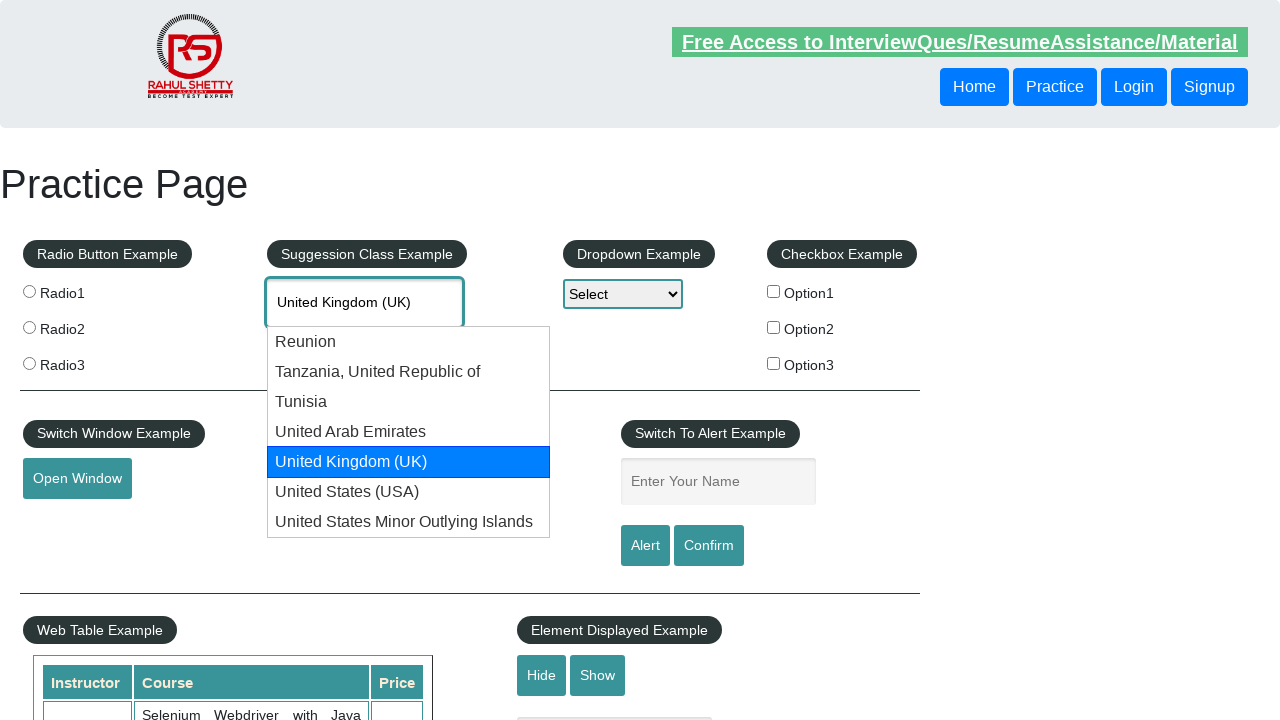

Retrieved final autocomplete value: 'United Kingdom (UK)'
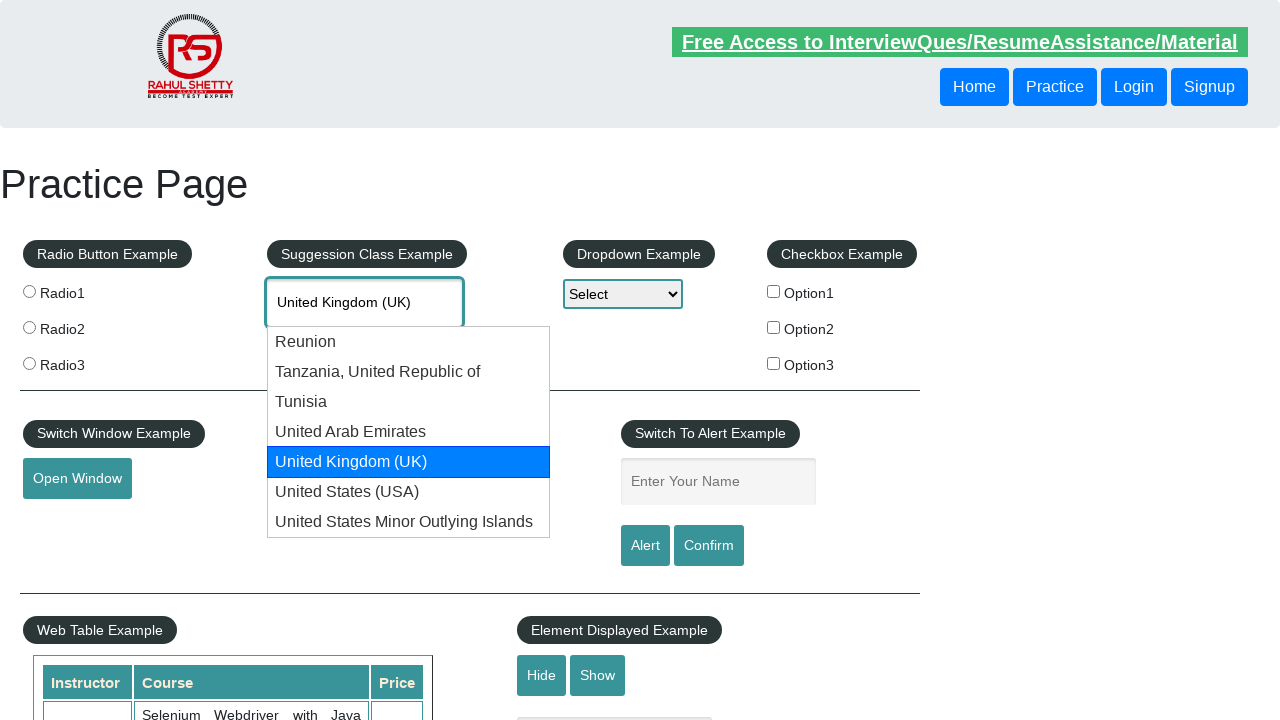

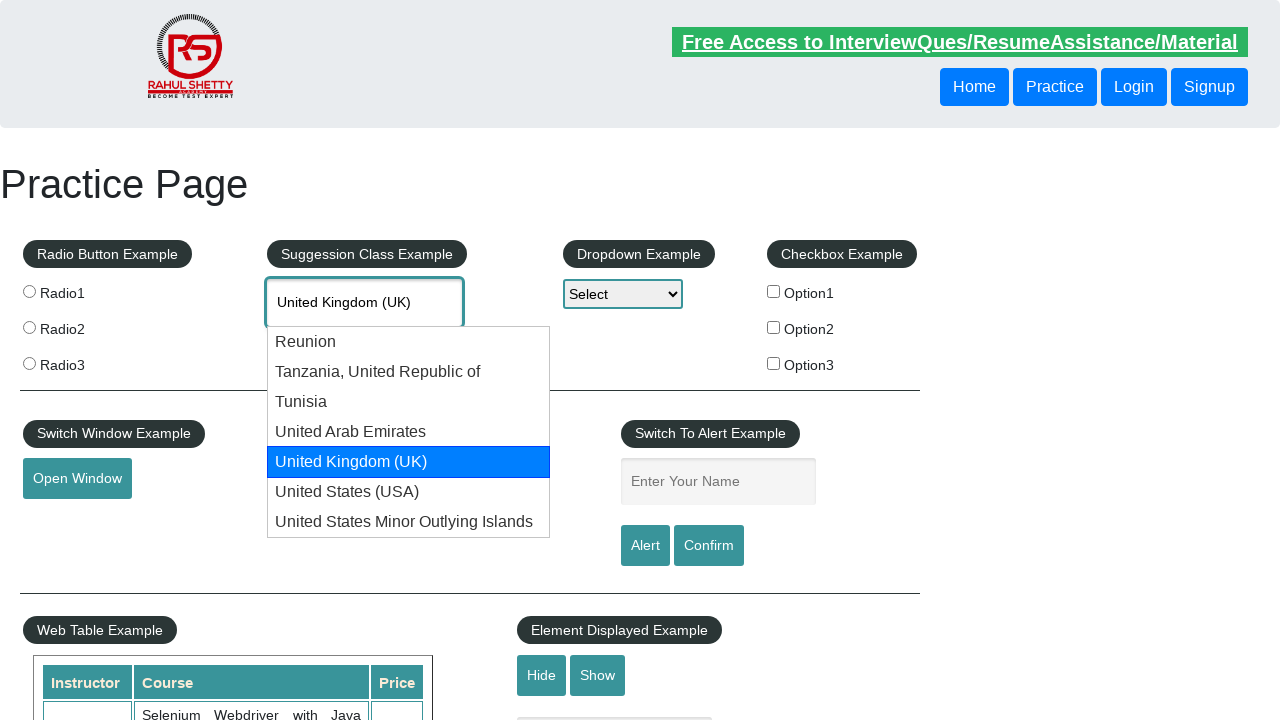